Tests an explicit wait scenario where the script waits for a price element to show "$100", then clicks a book button, reads a value, calculates a mathematical result, and submits the answer.

Starting URL: http://suninjuly.github.io/explicit_wait2.html

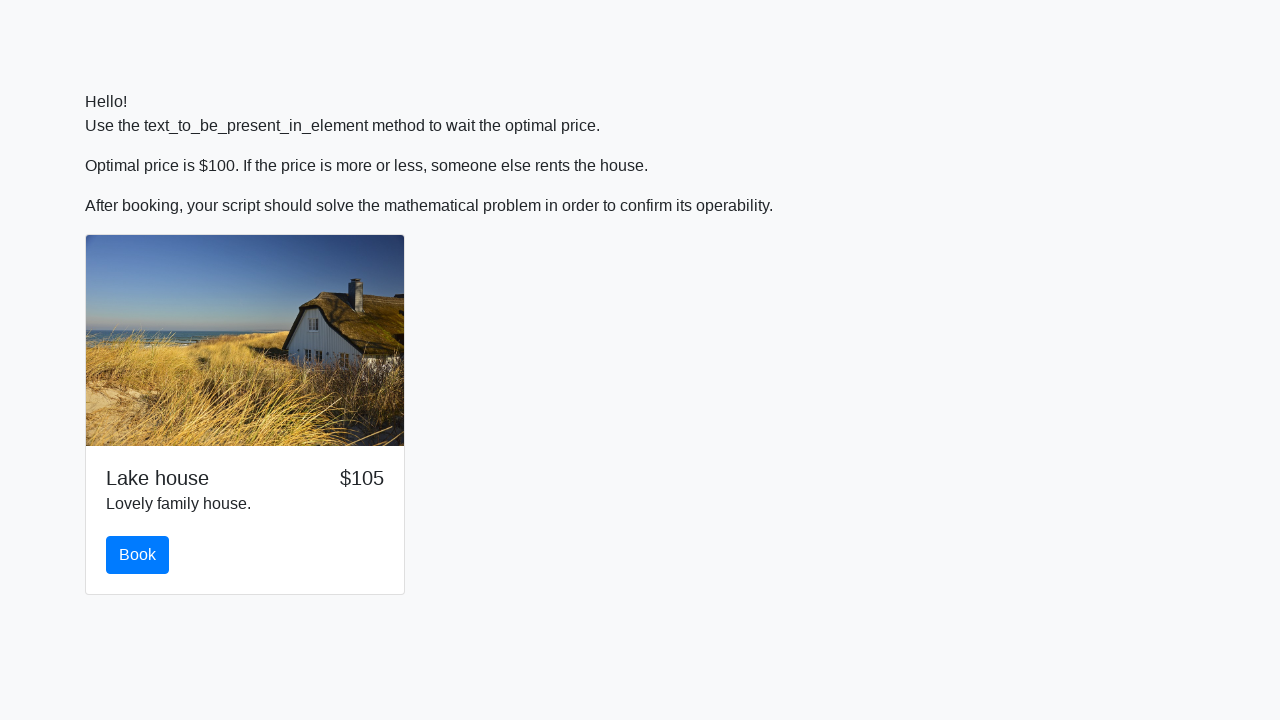

Waited for price element to show '$100'
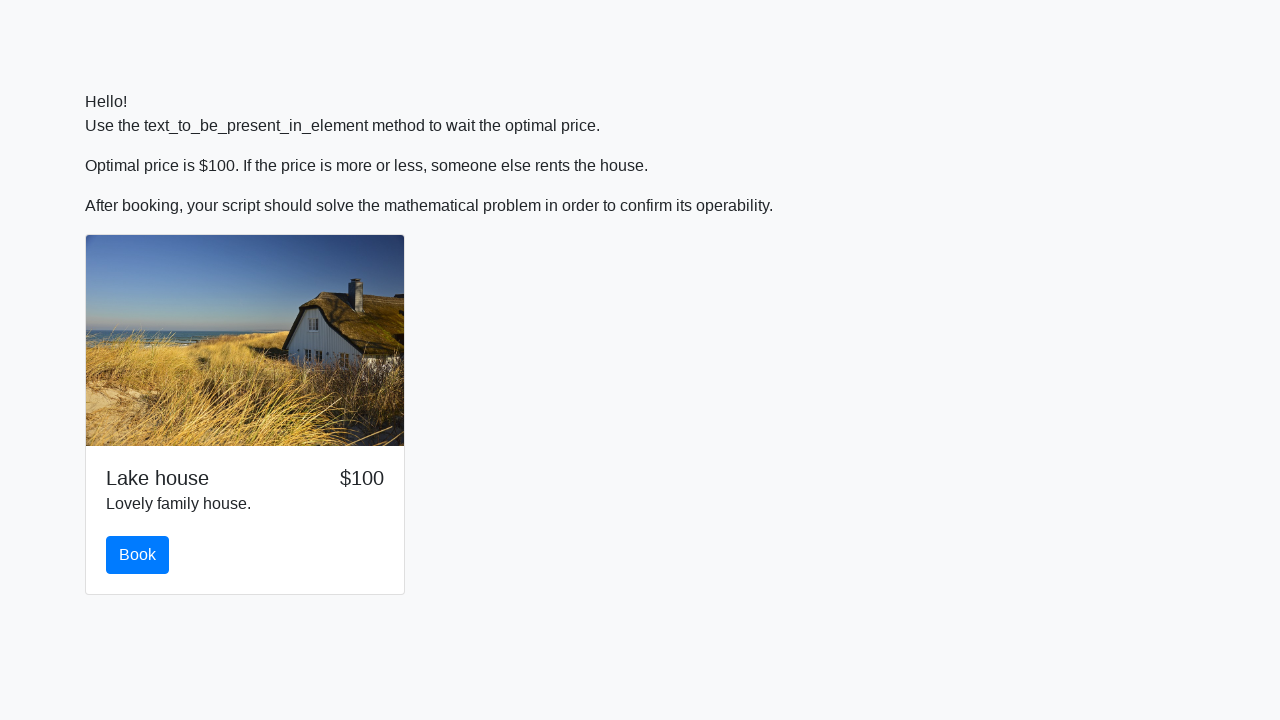

Clicked the book button at (138, 555) on #book
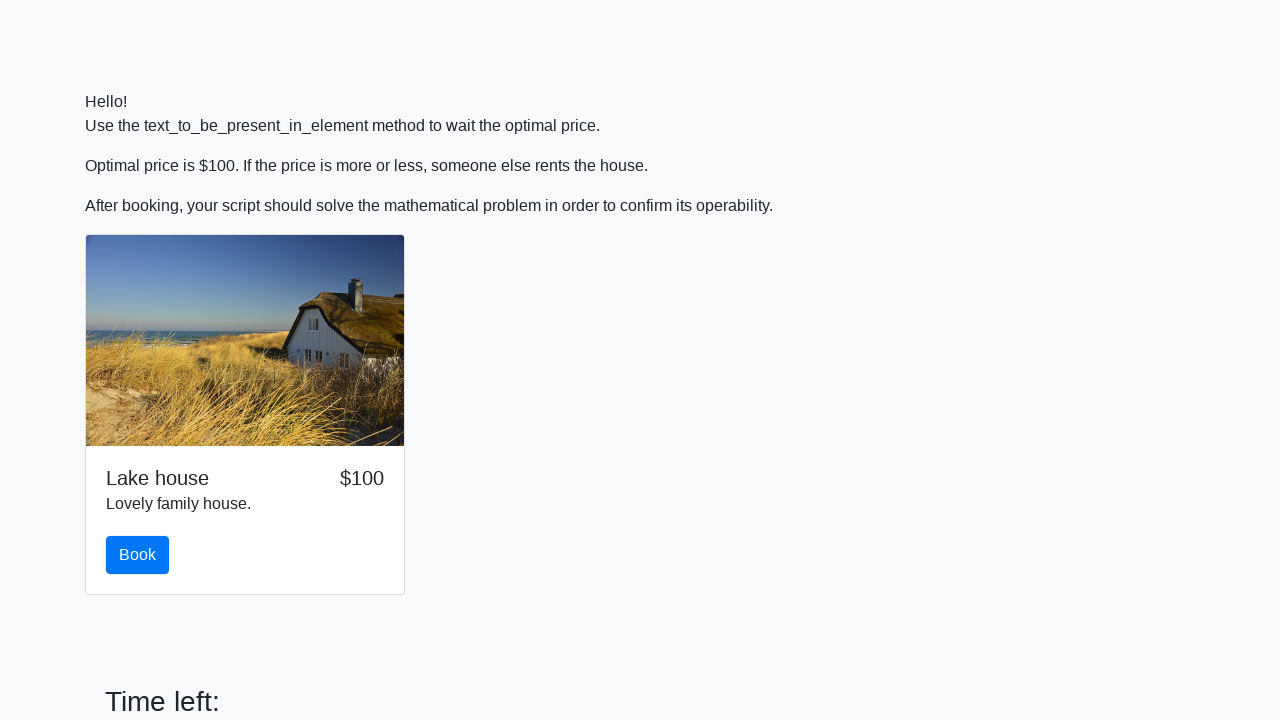

Retrieved input value for calculation: 873
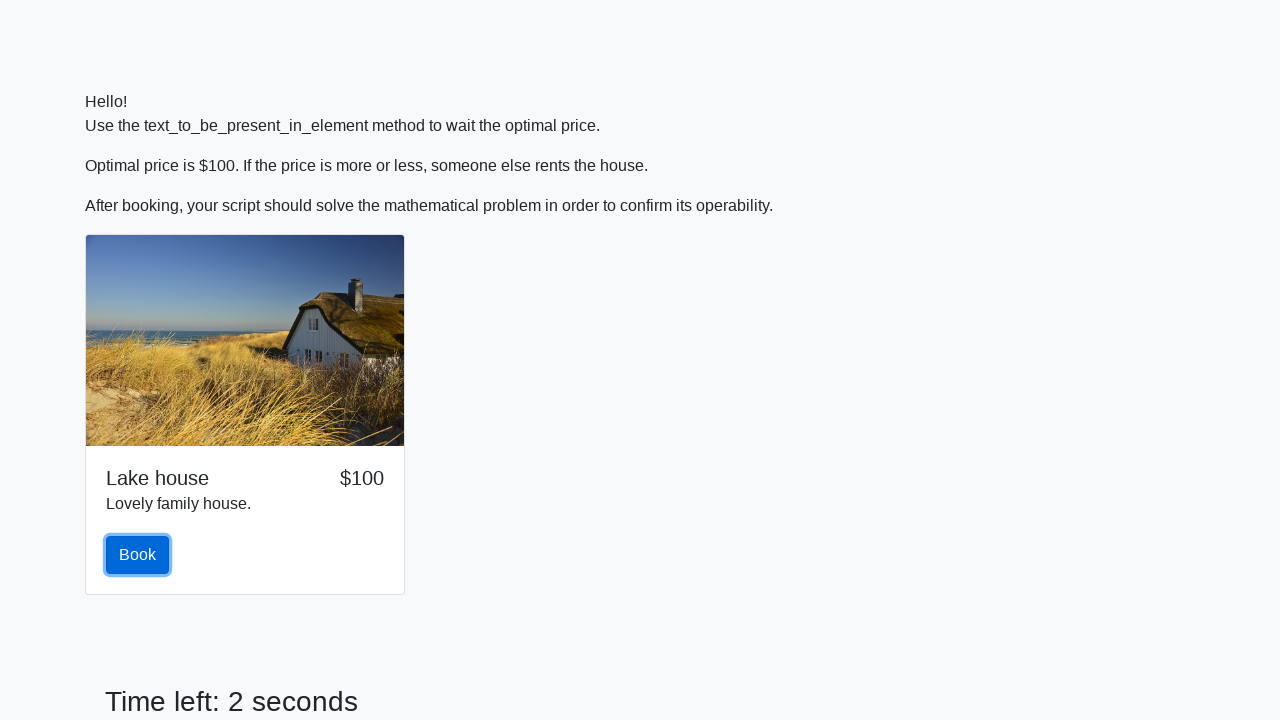

Calculated mathematical result: 1.448857276211321
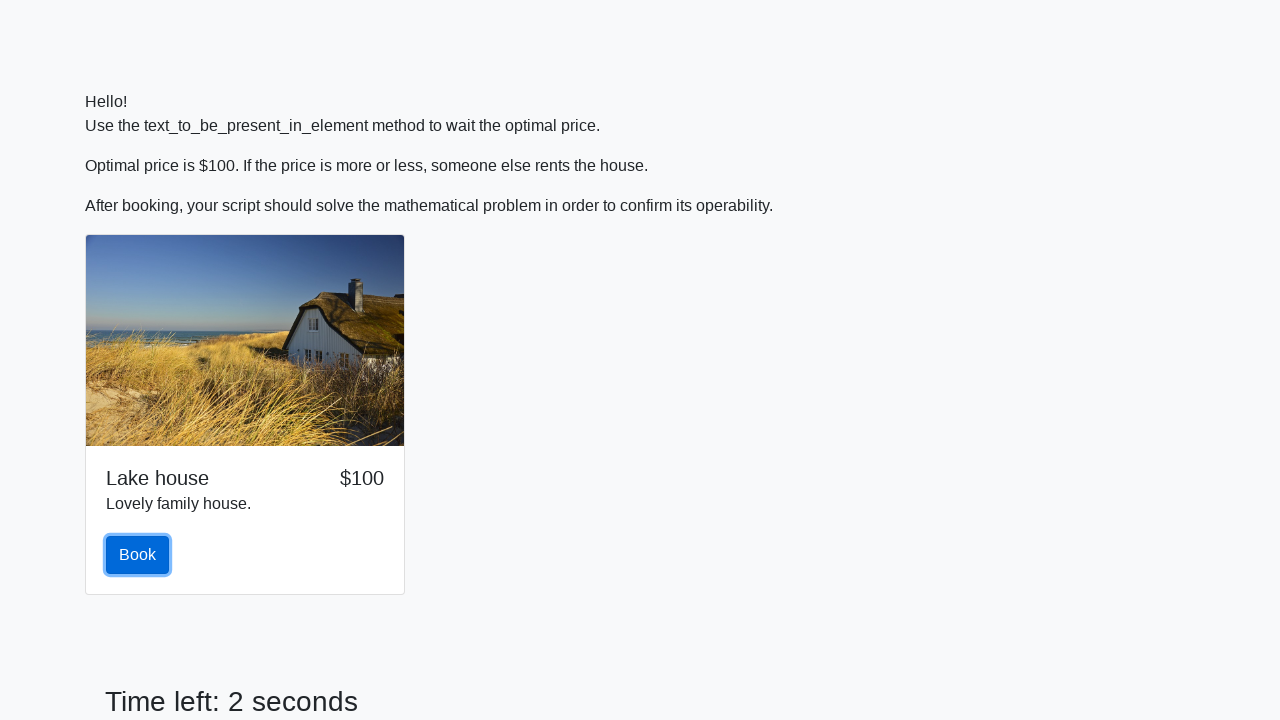

Filled answer field with calculated value: 1.448857276211321 on #answer
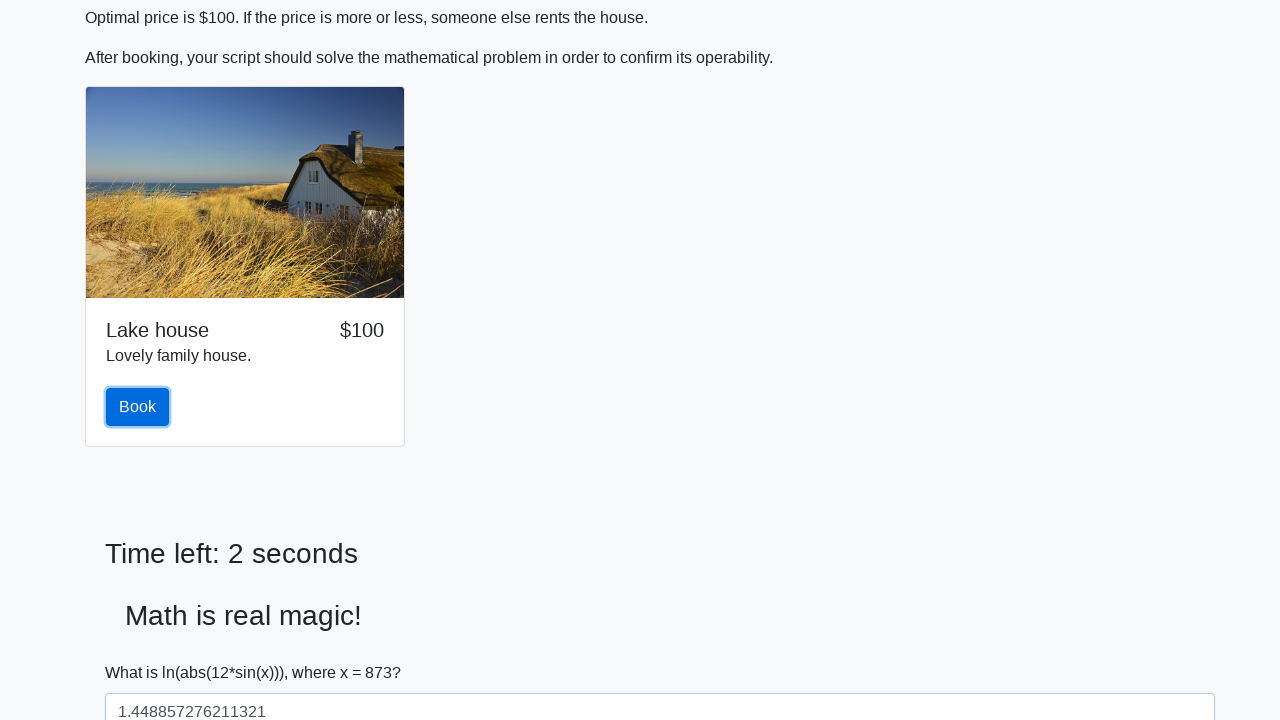

Clicked solve button to submit answer at (143, 651) on #solve
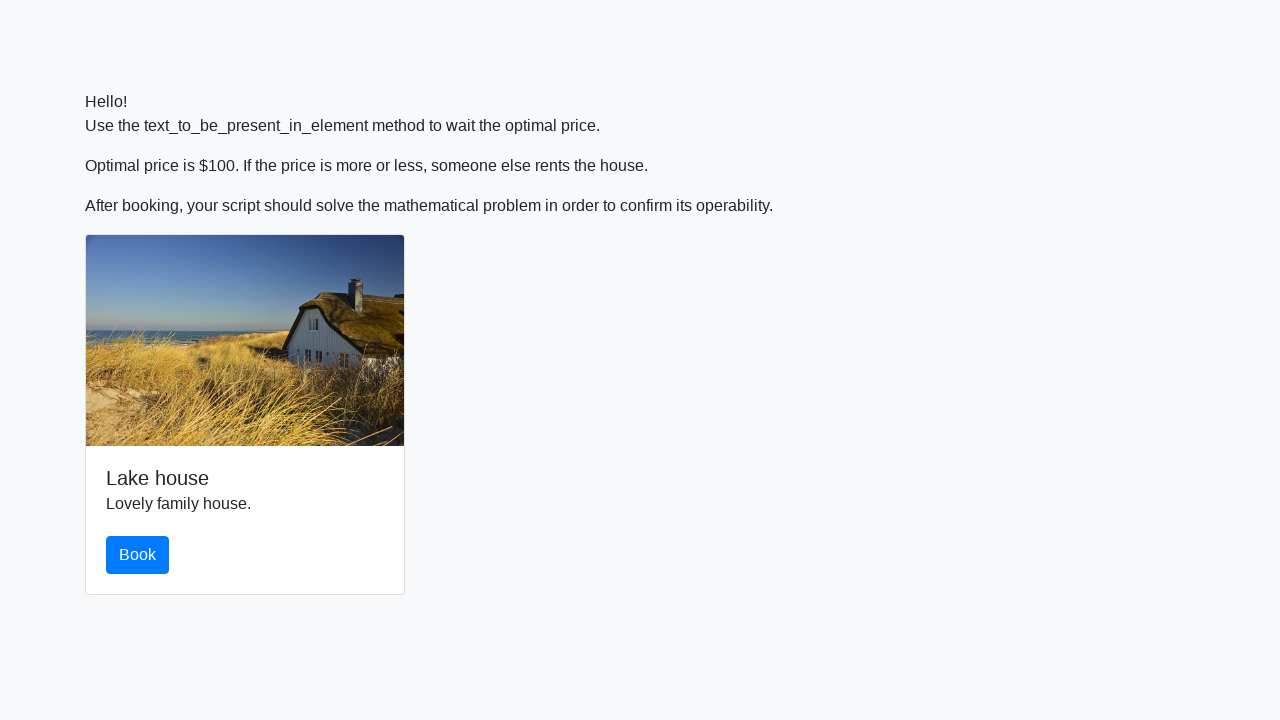

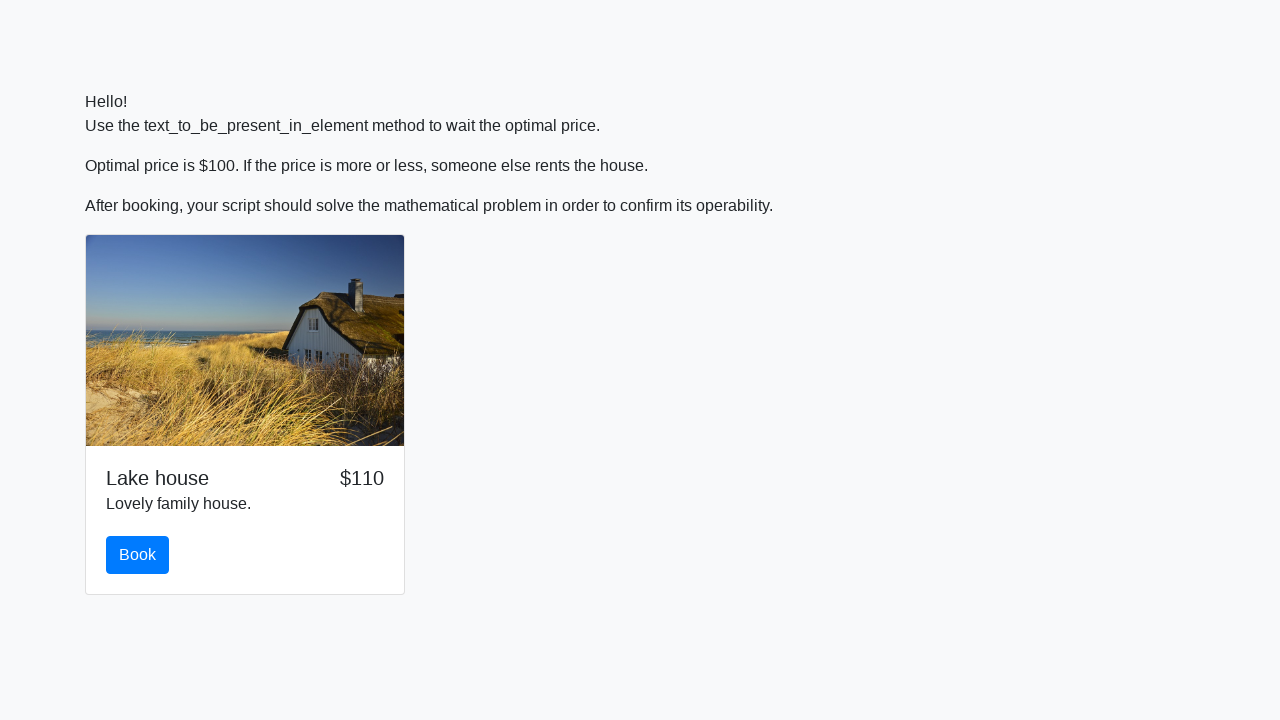